Tests un-marking todo items as complete by unchecking their checkboxes

Starting URL: https://demo.playwright.dev/todomvc

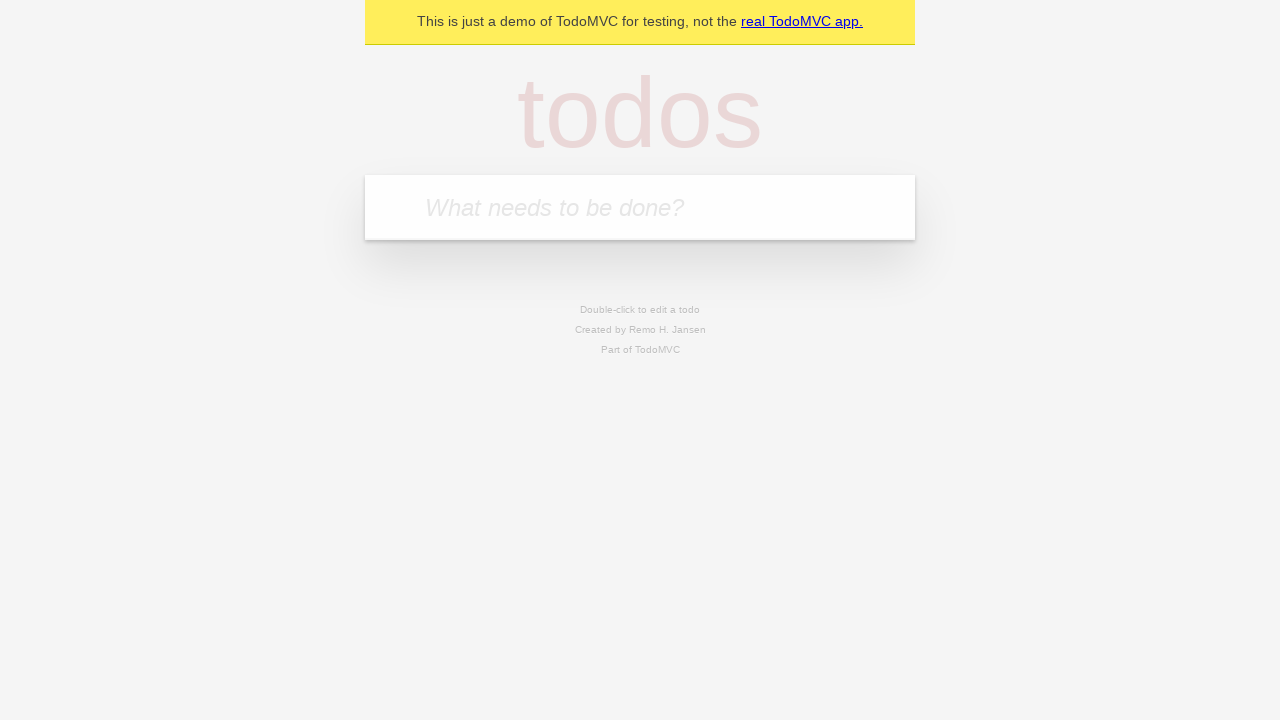

Filled todo input with 'buy some cheese' on internal:attr=[placeholder="What needs to be done?"i]
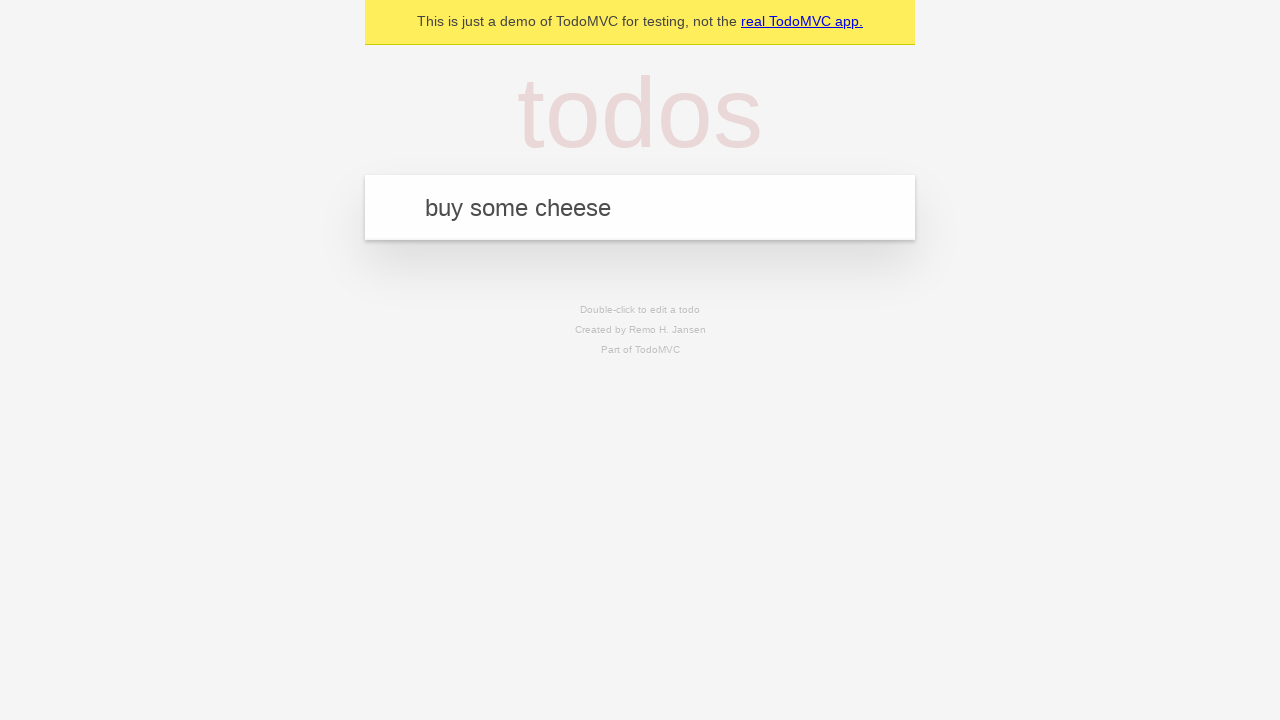

Pressed Enter to create first todo item on internal:attr=[placeholder="What needs to be done?"i]
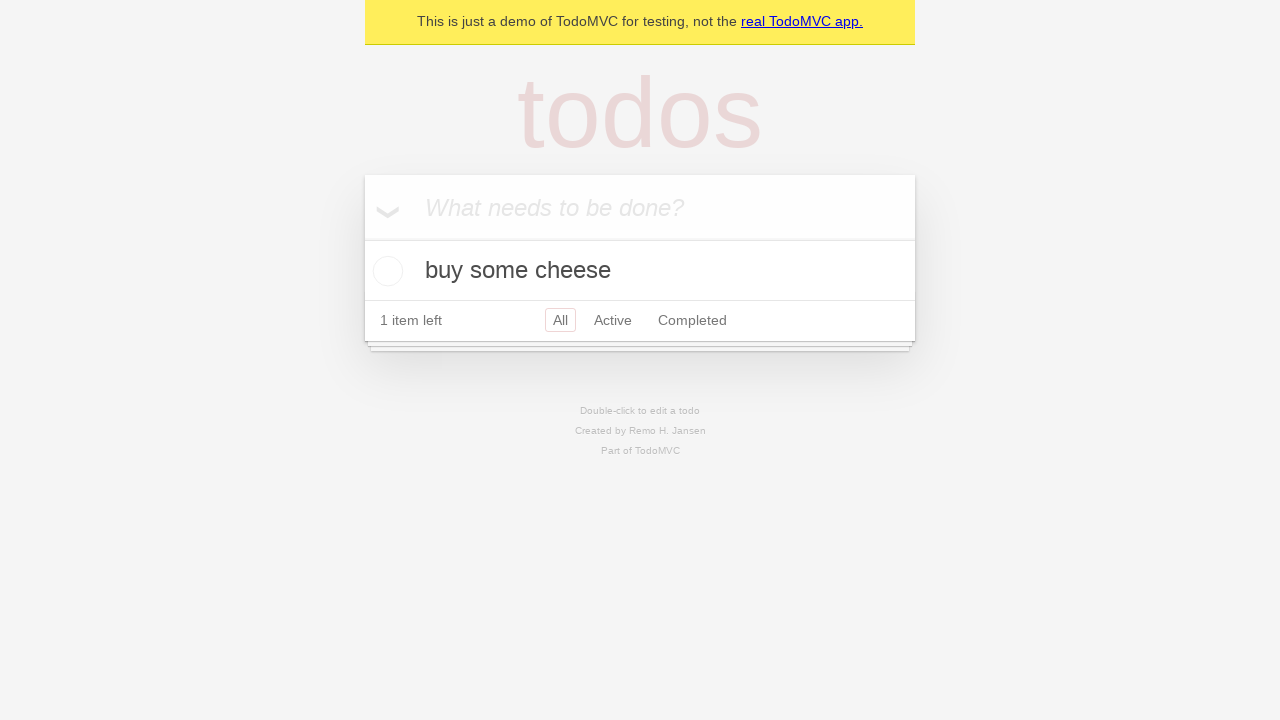

Filled todo input with 'feed the cat' on internal:attr=[placeholder="What needs to be done?"i]
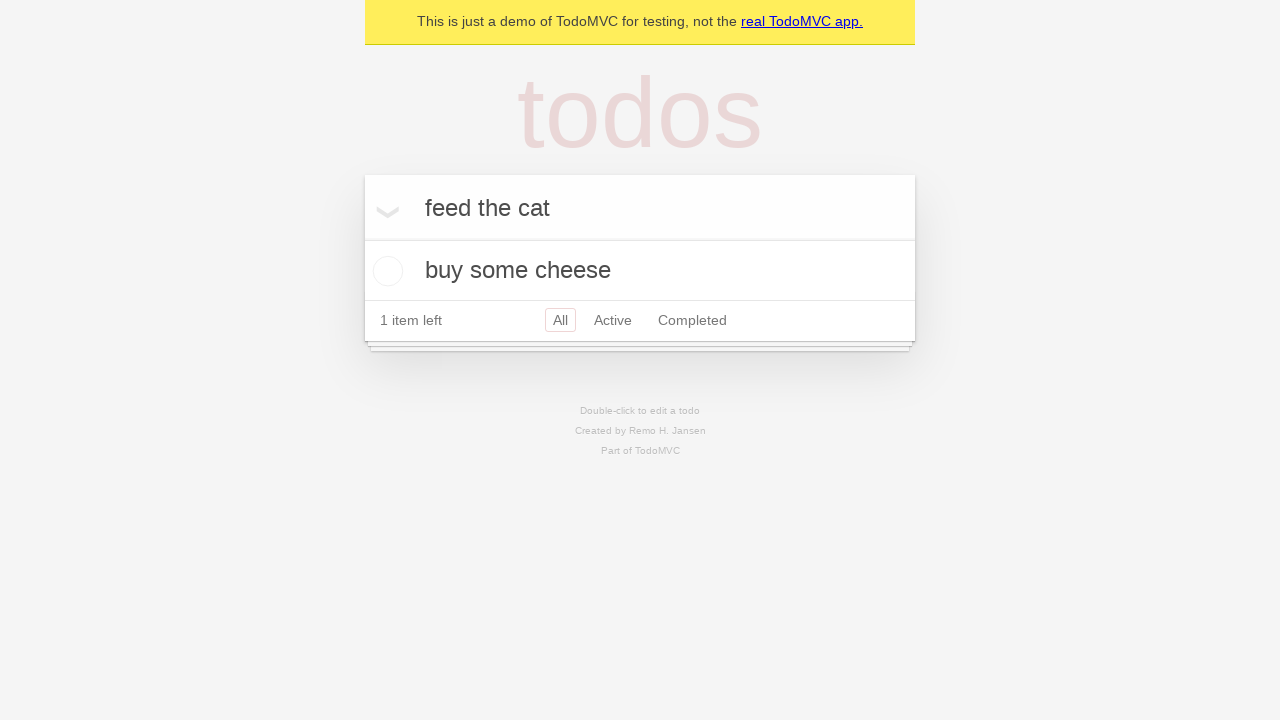

Pressed Enter to create second todo item on internal:attr=[placeholder="What needs to be done?"i]
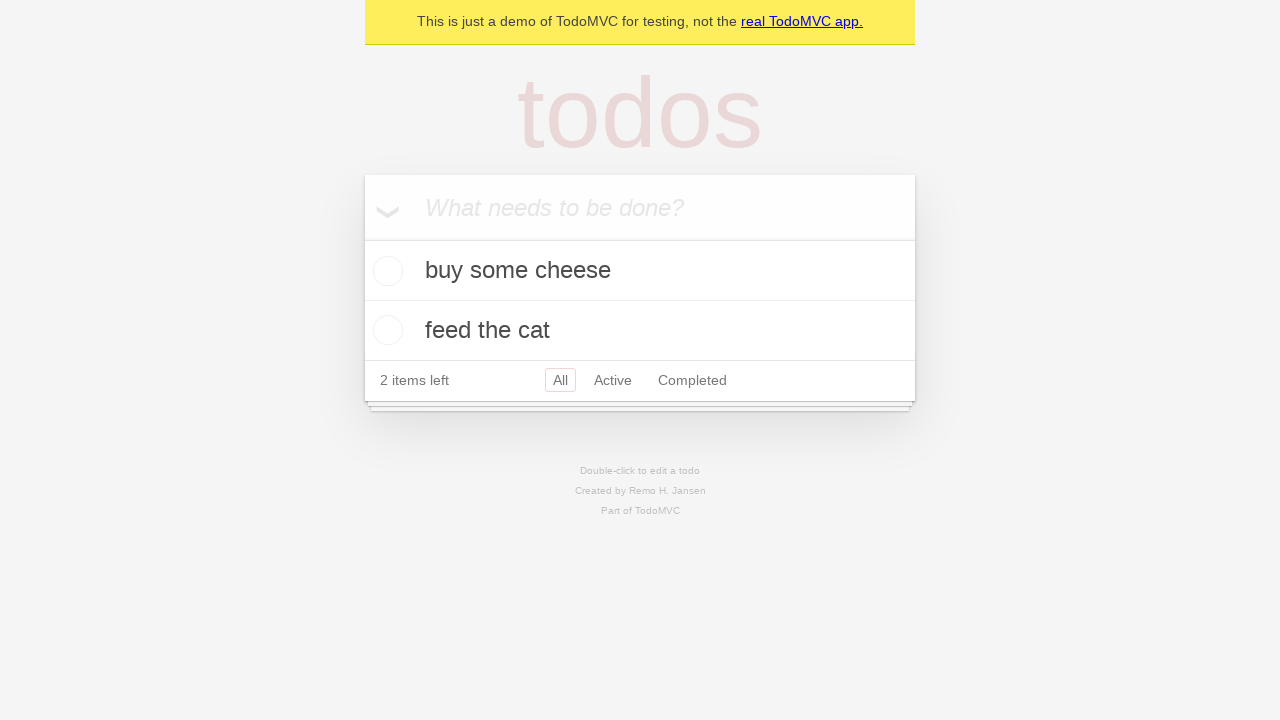

Waited for both todo items to be present in DOM
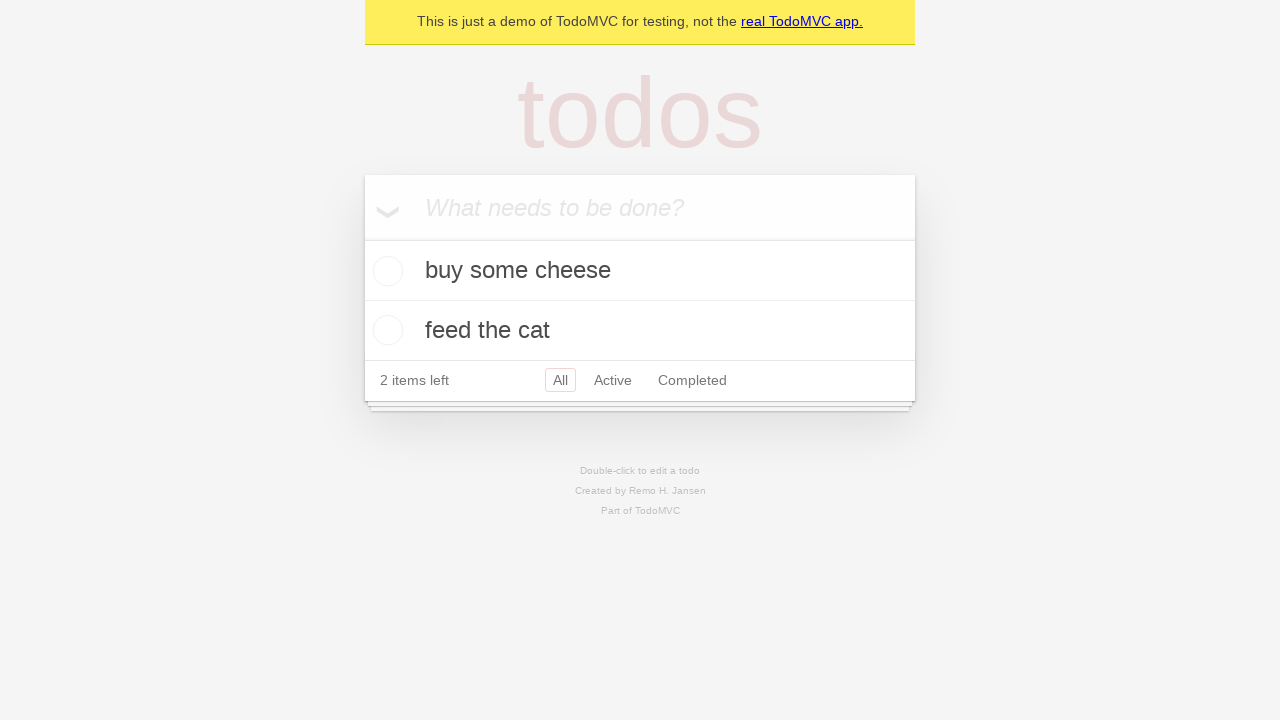

Checked first todo item as complete at (385, 271) on internal:testid=[data-testid="todo-item"s] >> nth=0 >> internal:role=checkbox
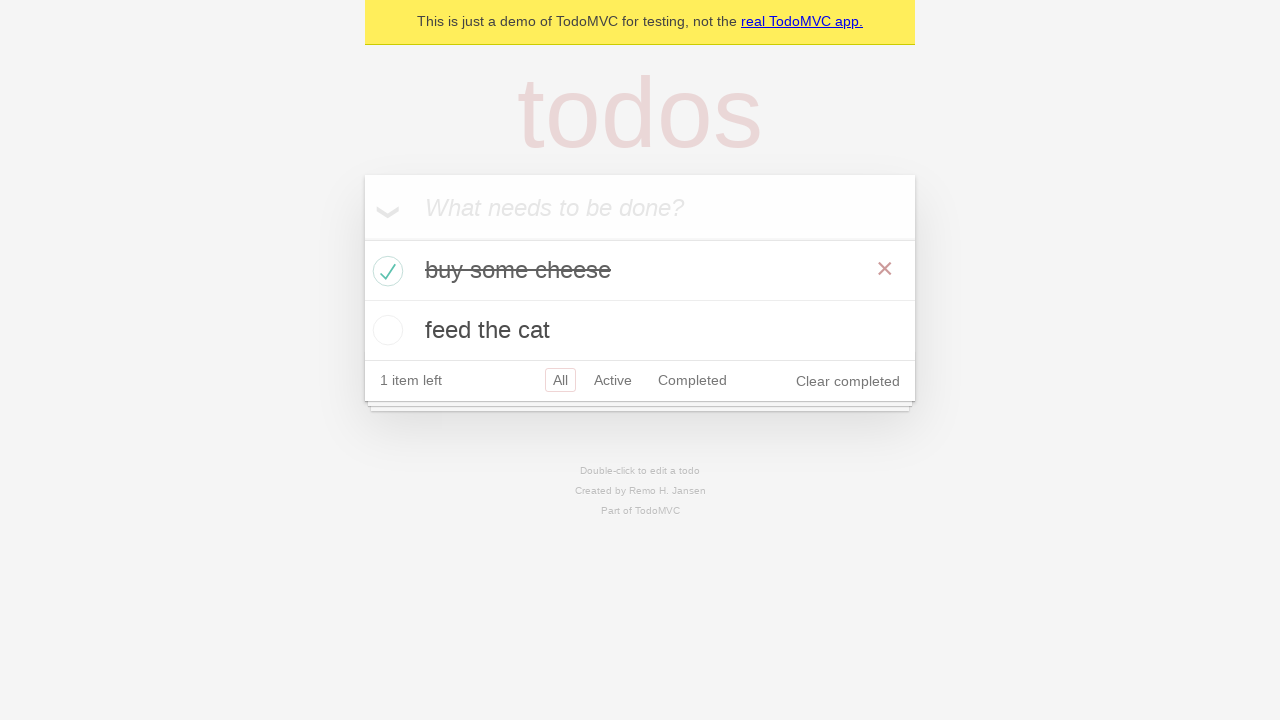

Unchecked first todo item to mark as incomplete at (385, 271) on internal:testid=[data-testid="todo-item"s] >> nth=0 >> internal:role=checkbox
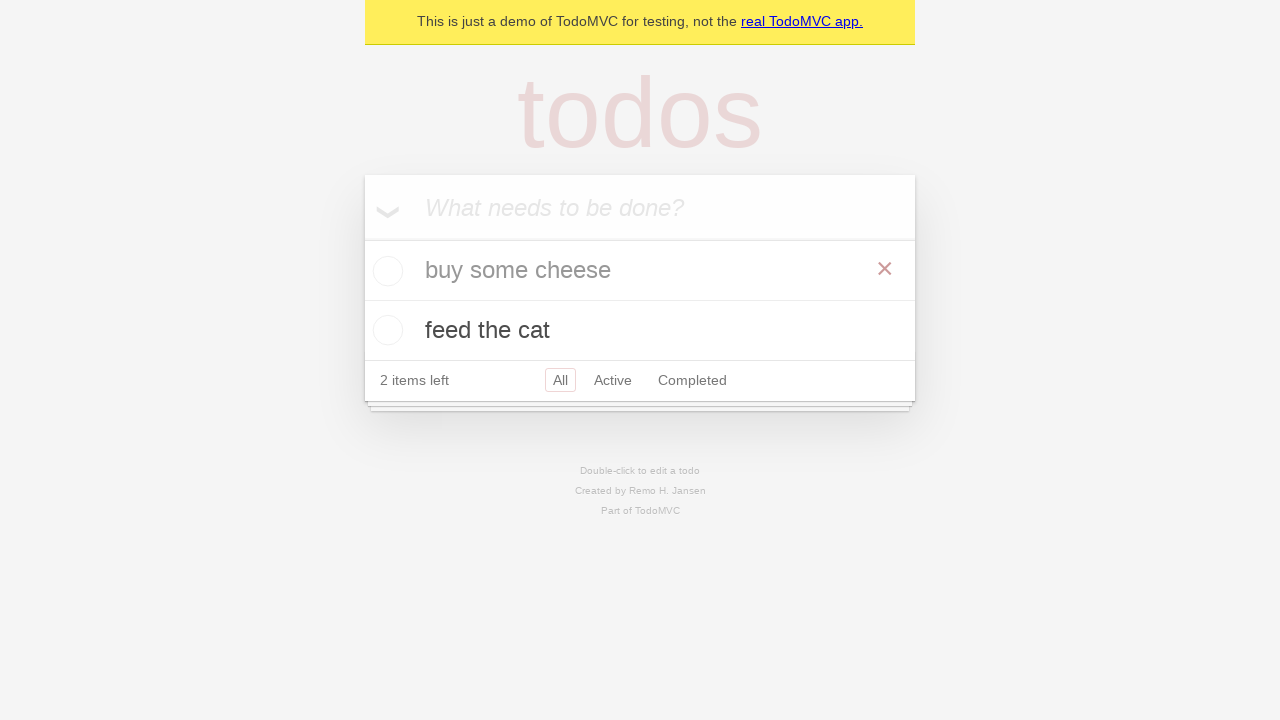

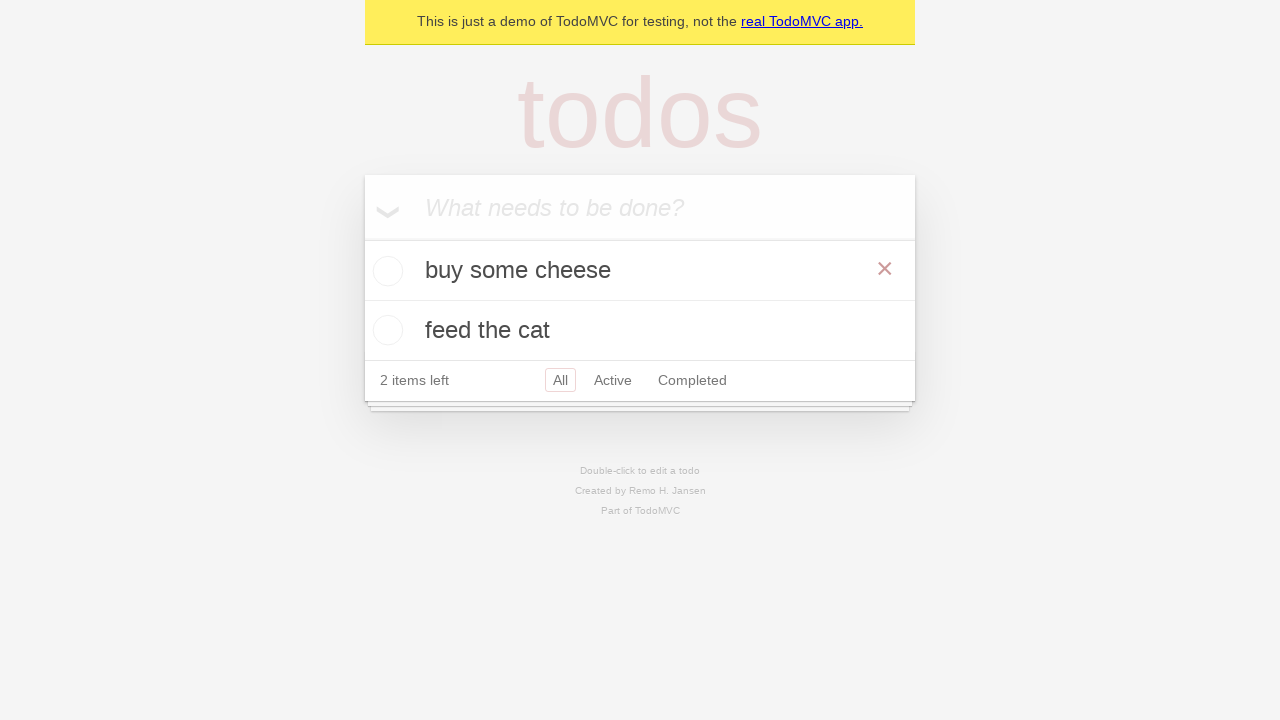